Tests text input field by entering text and verifying the value

Starting URL: https://bonigarcia.dev/selenium-webdriver-java/web-form.html

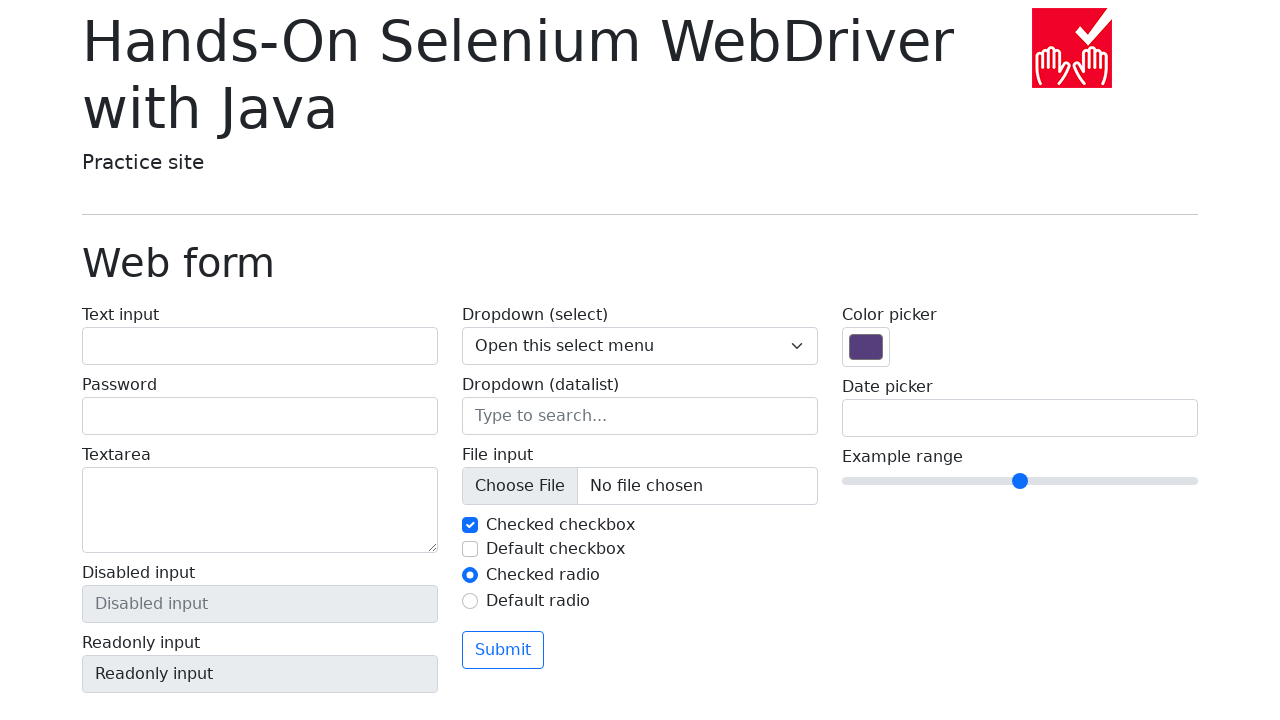

Filled text input field with 'Sample text input' on input.form-control[id='my-text-id']
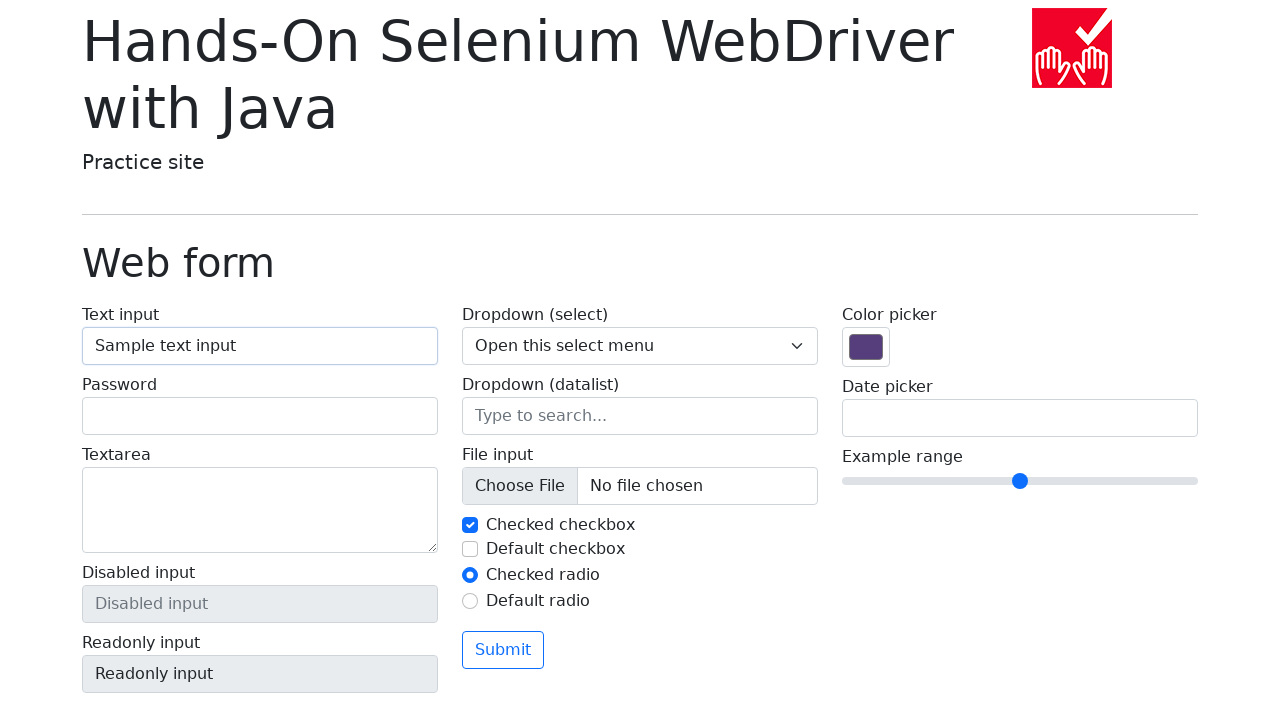

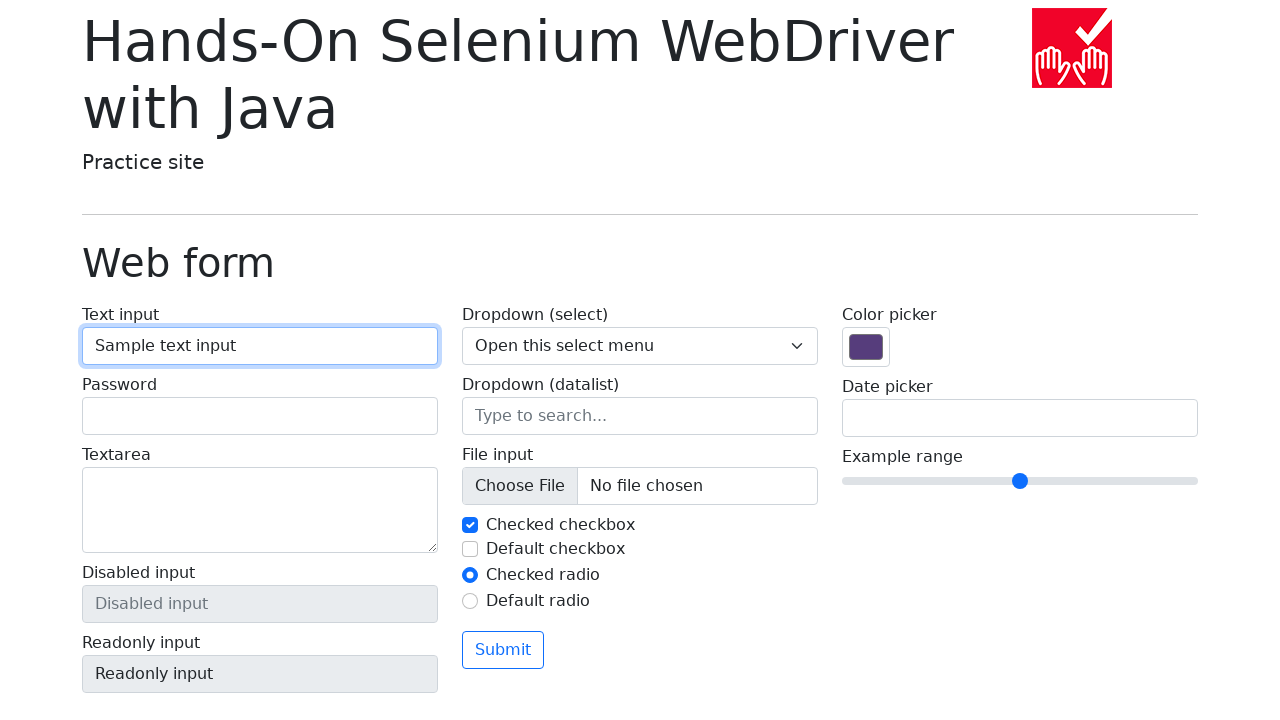